Tests editing a todo item by double-clicking it, modifying the text, and pressing Enter.

Starting URL: https://demo.playwright.dev/todomvc

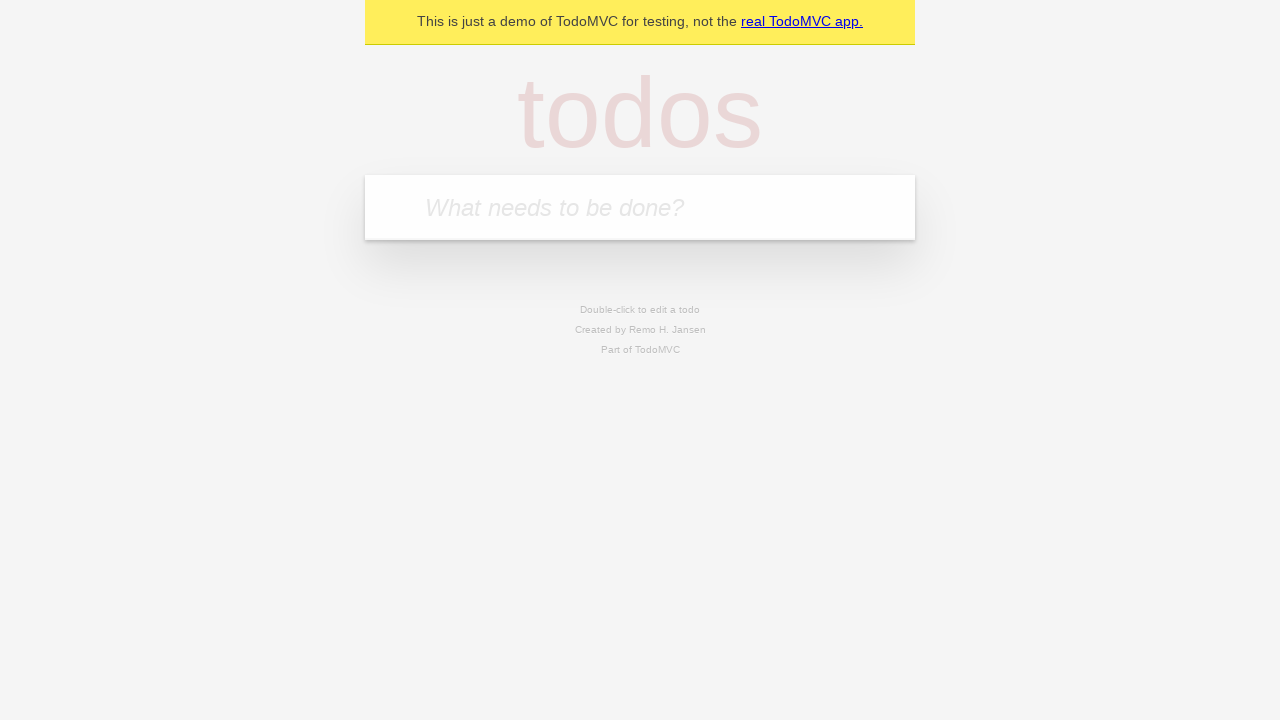

Filled new todo input with 'buy some cheese' on internal:attr=[placeholder="What needs to be done?"i]
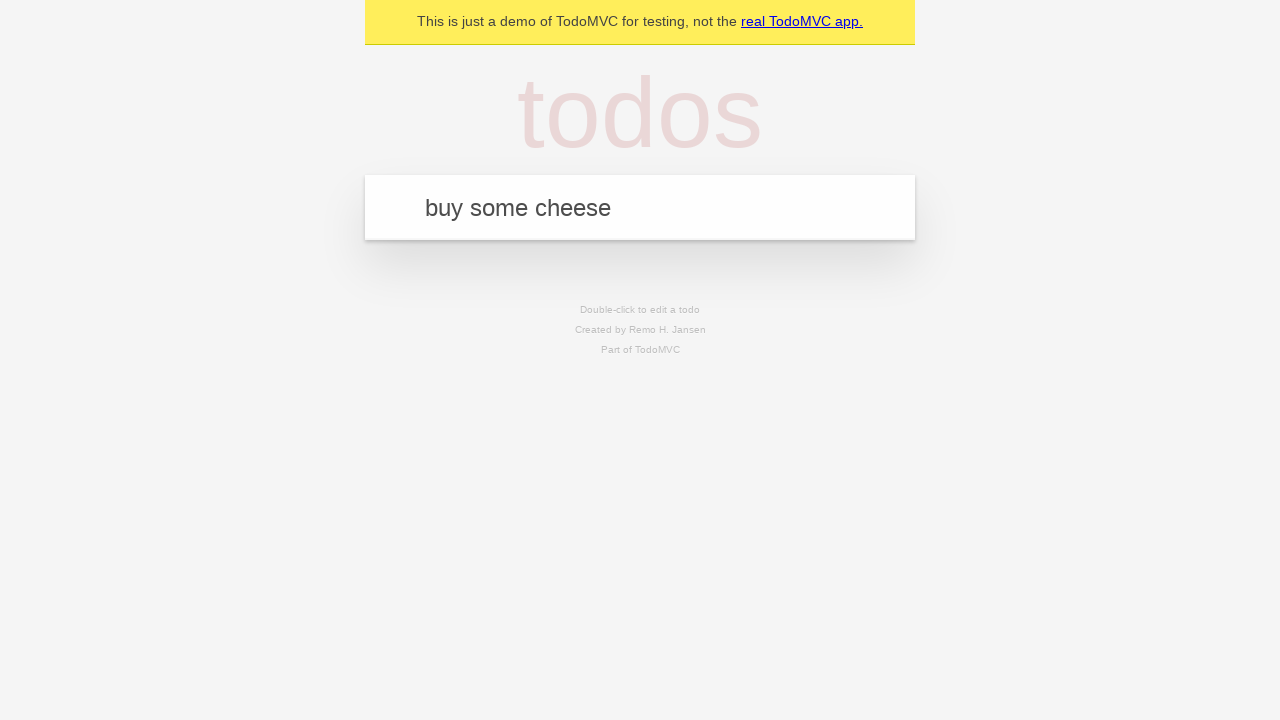

Pressed Enter to add first todo item on internal:attr=[placeholder="What needs to be done?"i]
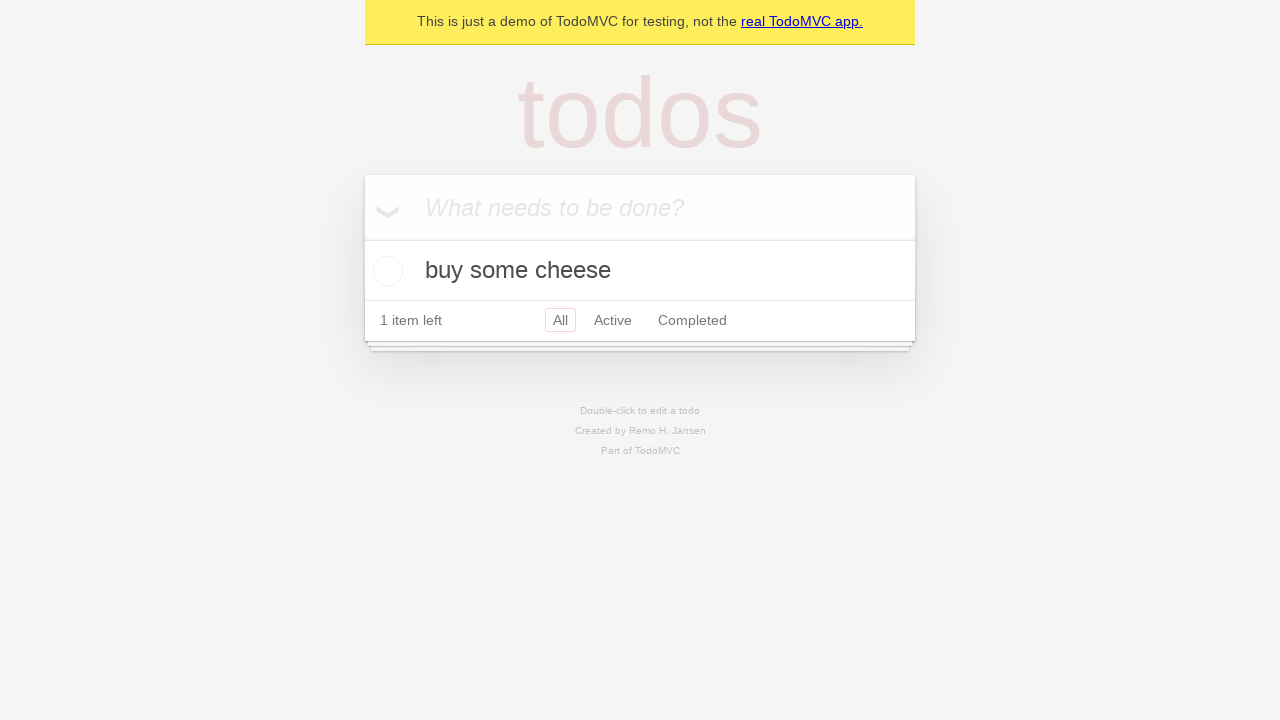

Filled new todo input with 'feed the cat' on internal:attr=[placeholder="What needs to be done?"i]
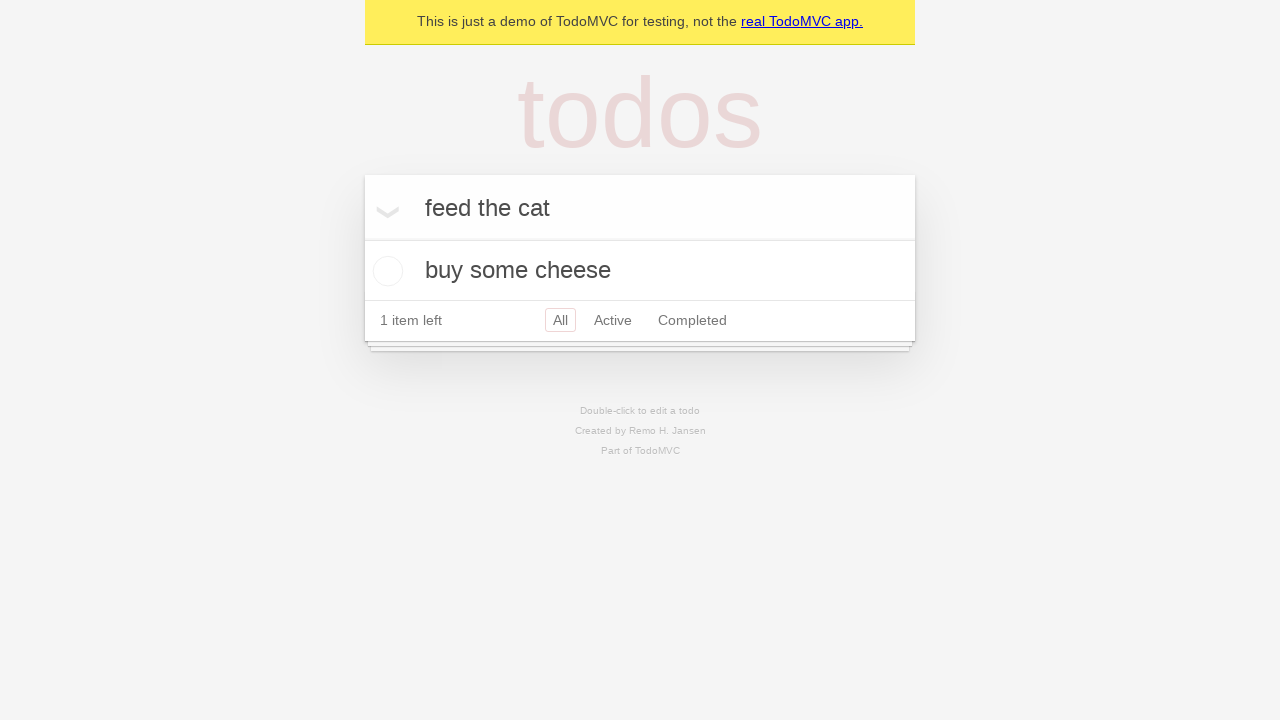

Pressed Enter to add second todo item on internal:attr=[placeholder="What needs to be done?"i]
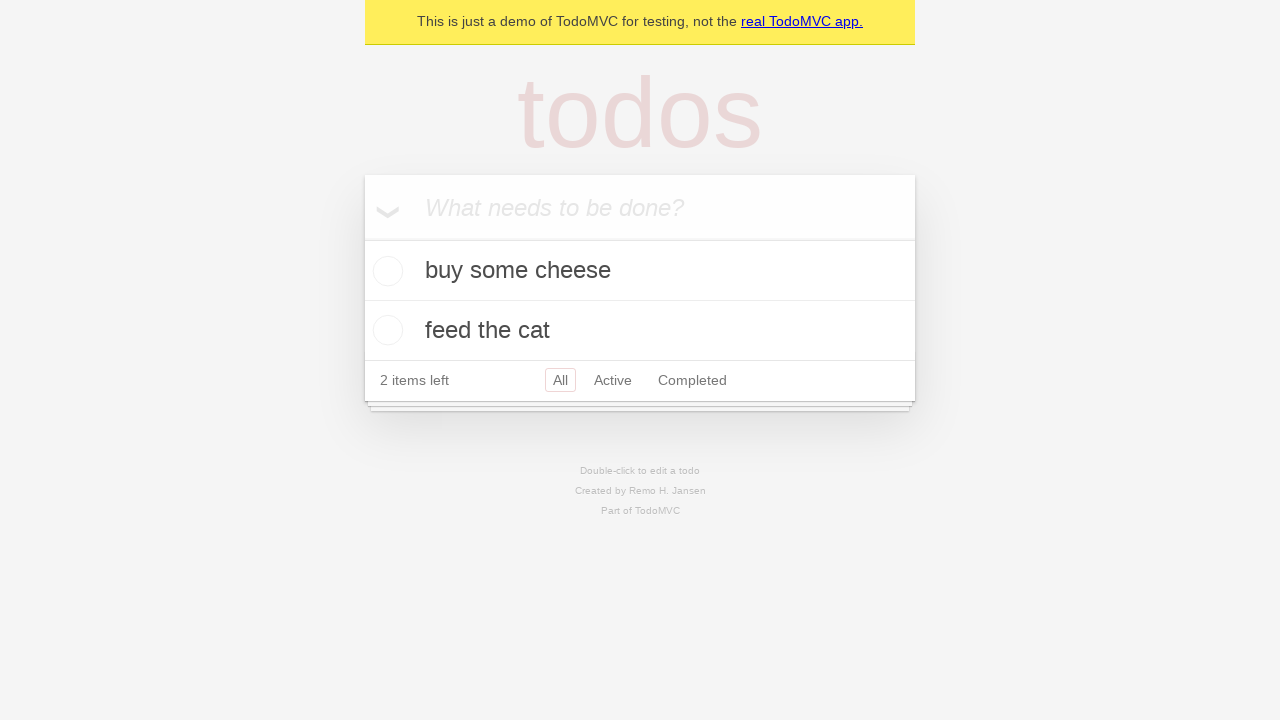

Filled new todo input with 'book a doctors appointment' on internal:attr=[placeholder="What needs to be done?"i]
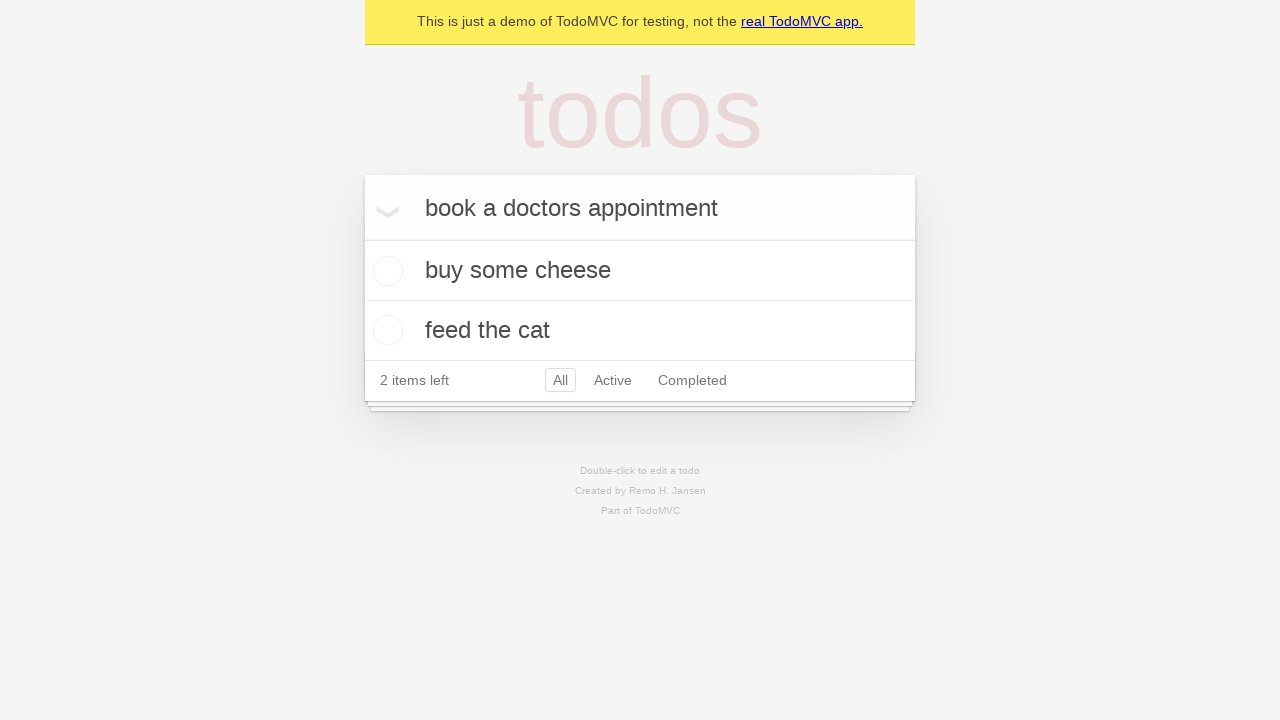

Pressed Enter to add third todo item on internal:attr=[placeholder="What needs to be done?"i]
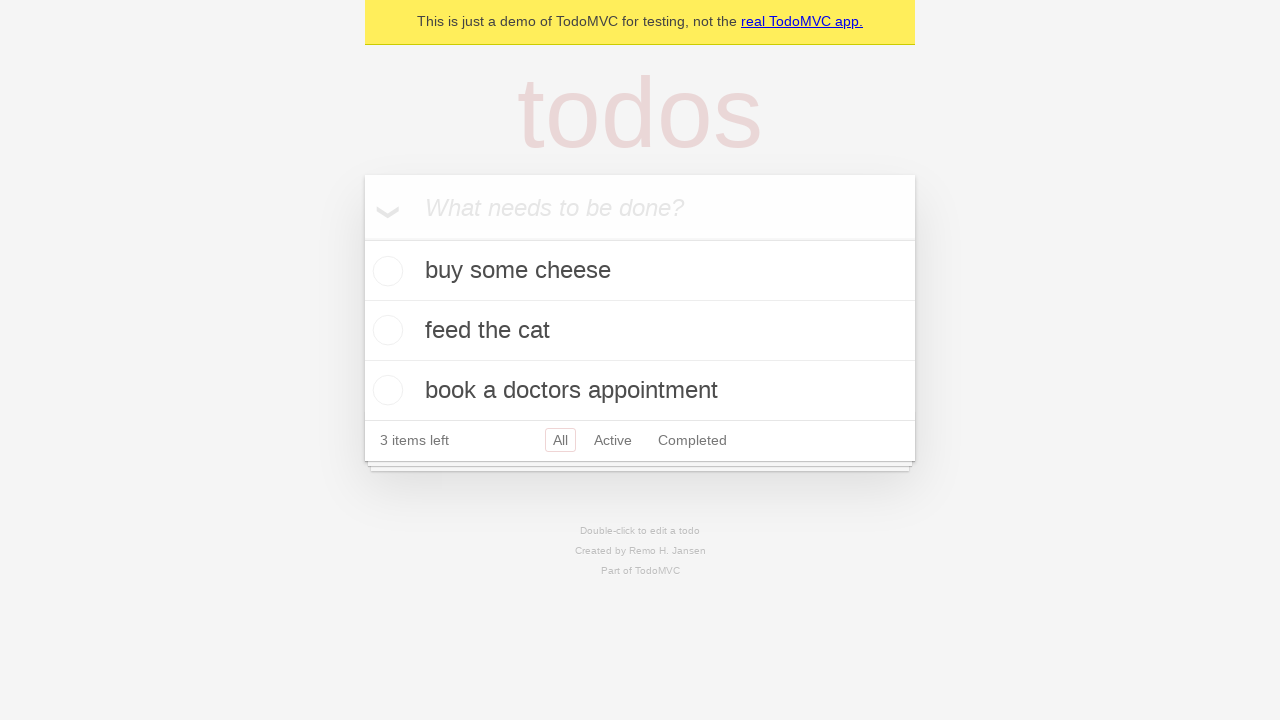

Located all todo items
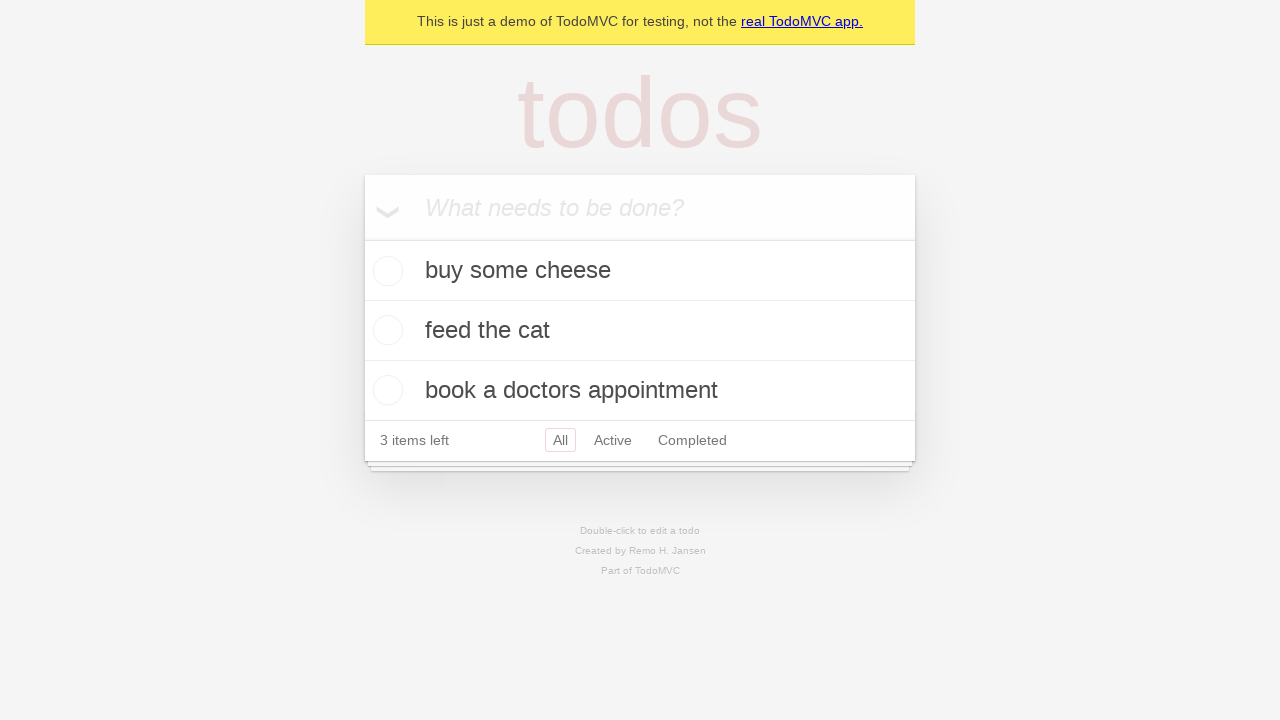

Selected the second todo item
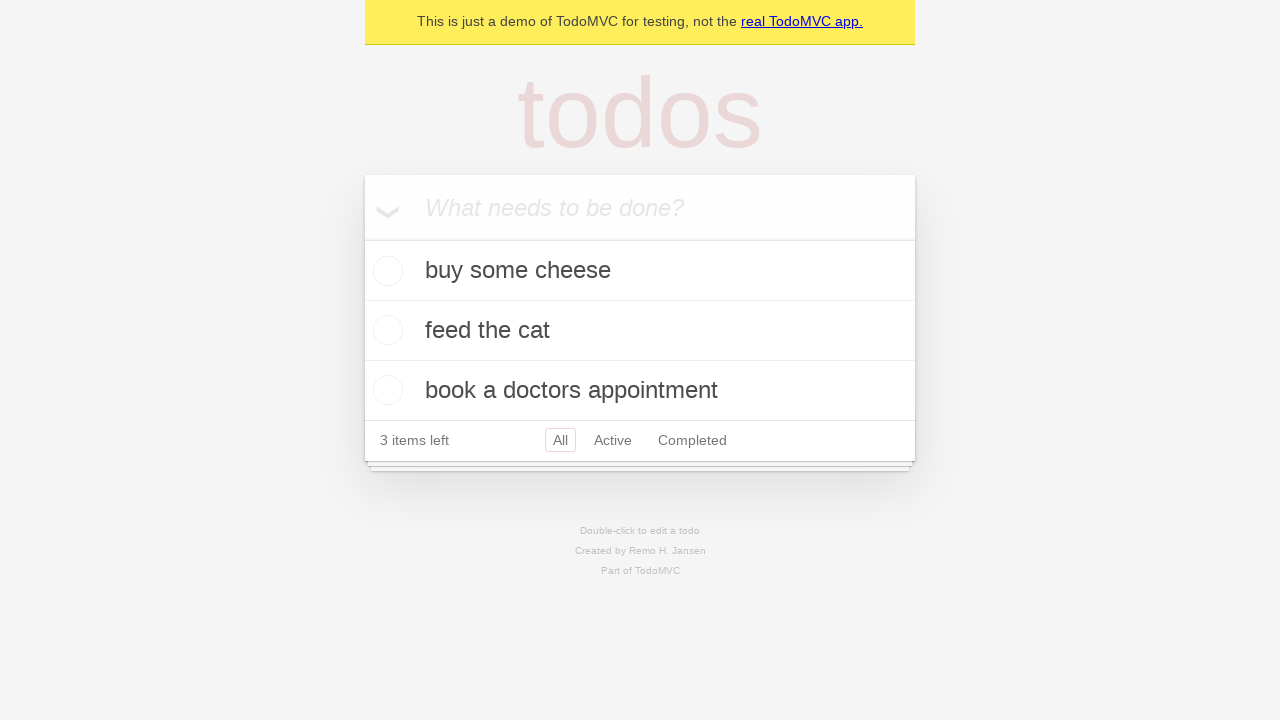

Double-clicked second todo item to enter edit mode at (640, 331) on internal:testid=[data-testid="todo-item"s] >> nth=1
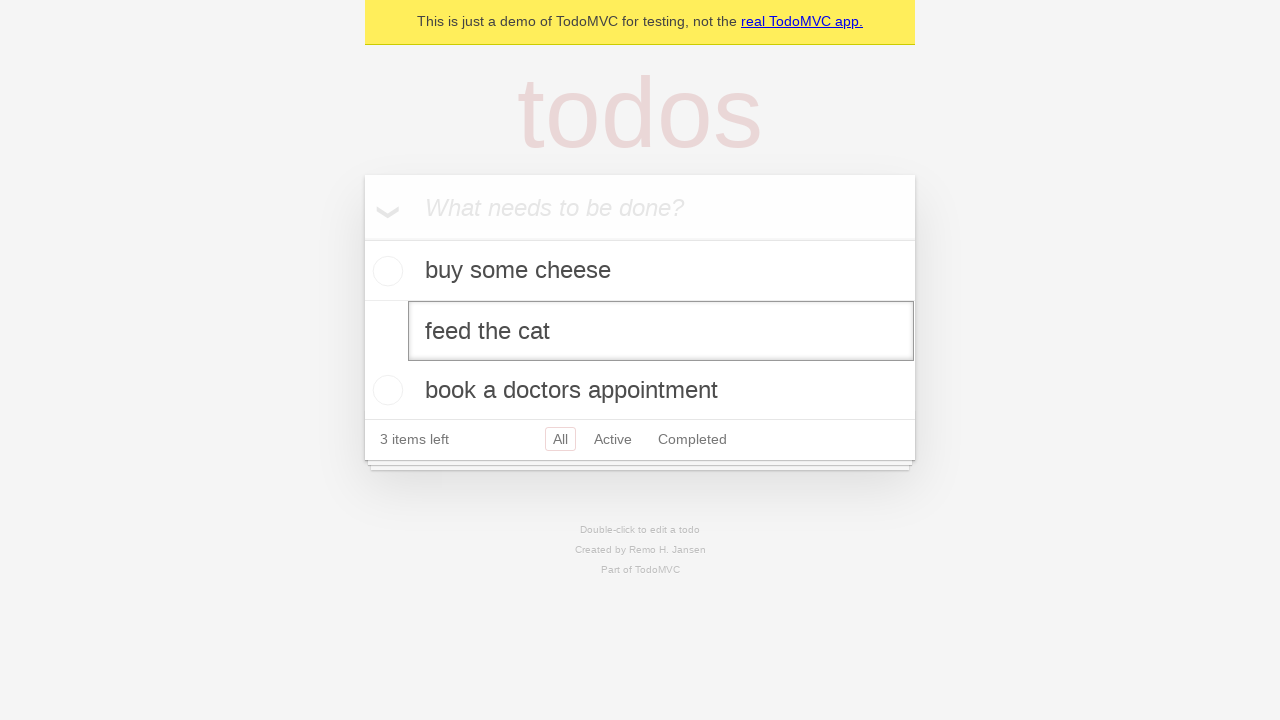

Filled edit textbox with 'buy some sausages' on internal:testid=[data-testid="todo-item"s] >> nth=1 >> internal:role=textbox[nam
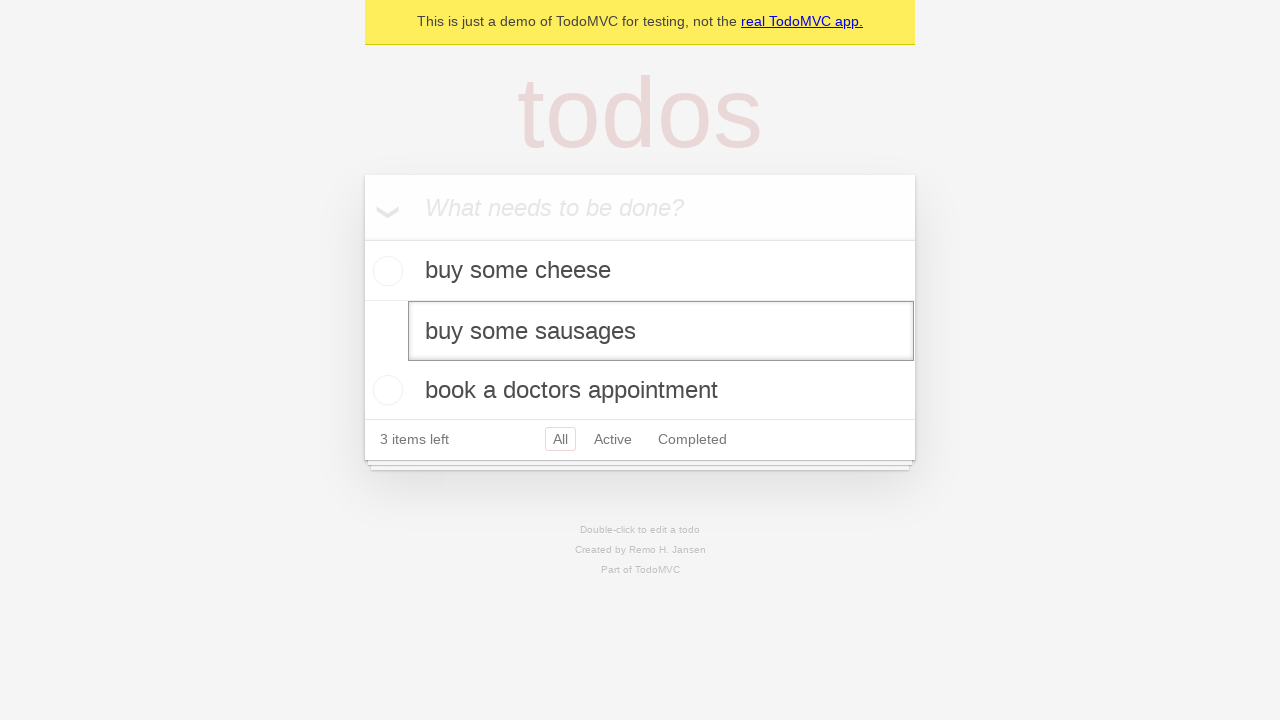

Pressed Enter to confirm the edited todo item on internal:testid=[data-testid="todo-item"s] >> nth=1 >> internal:role=textbox[nam
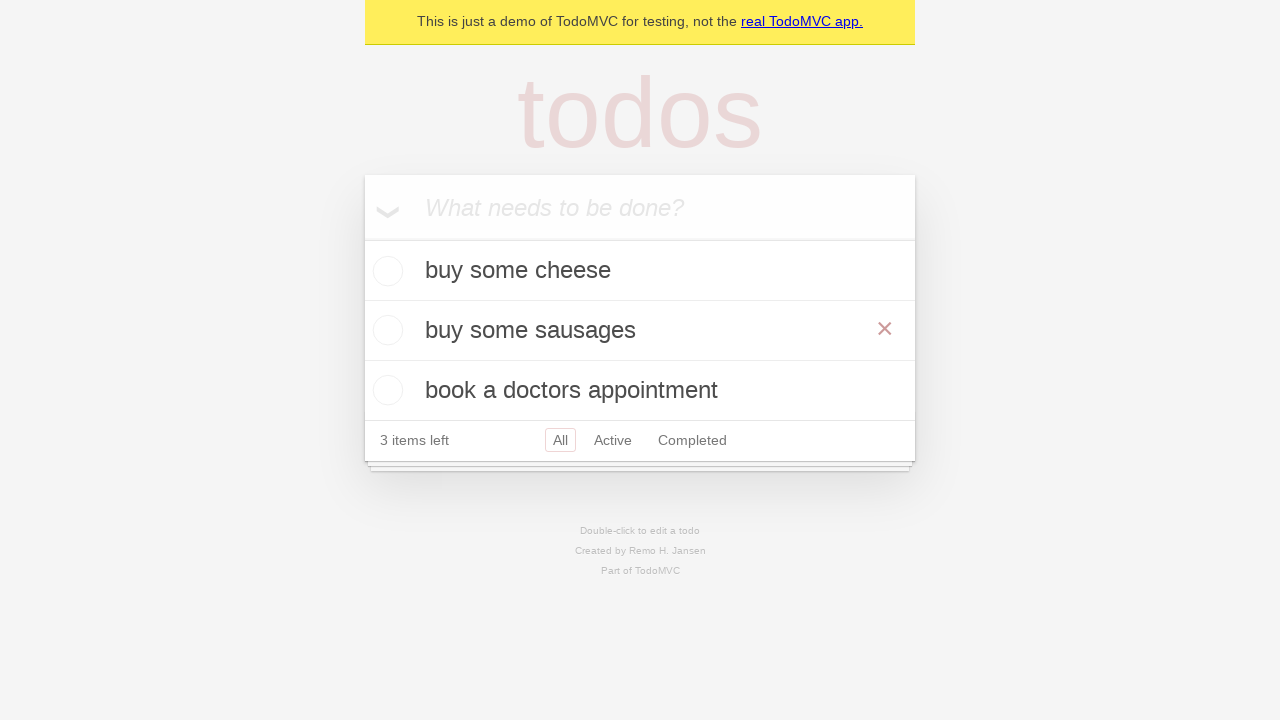

Waited 500ms for edit operation to complete
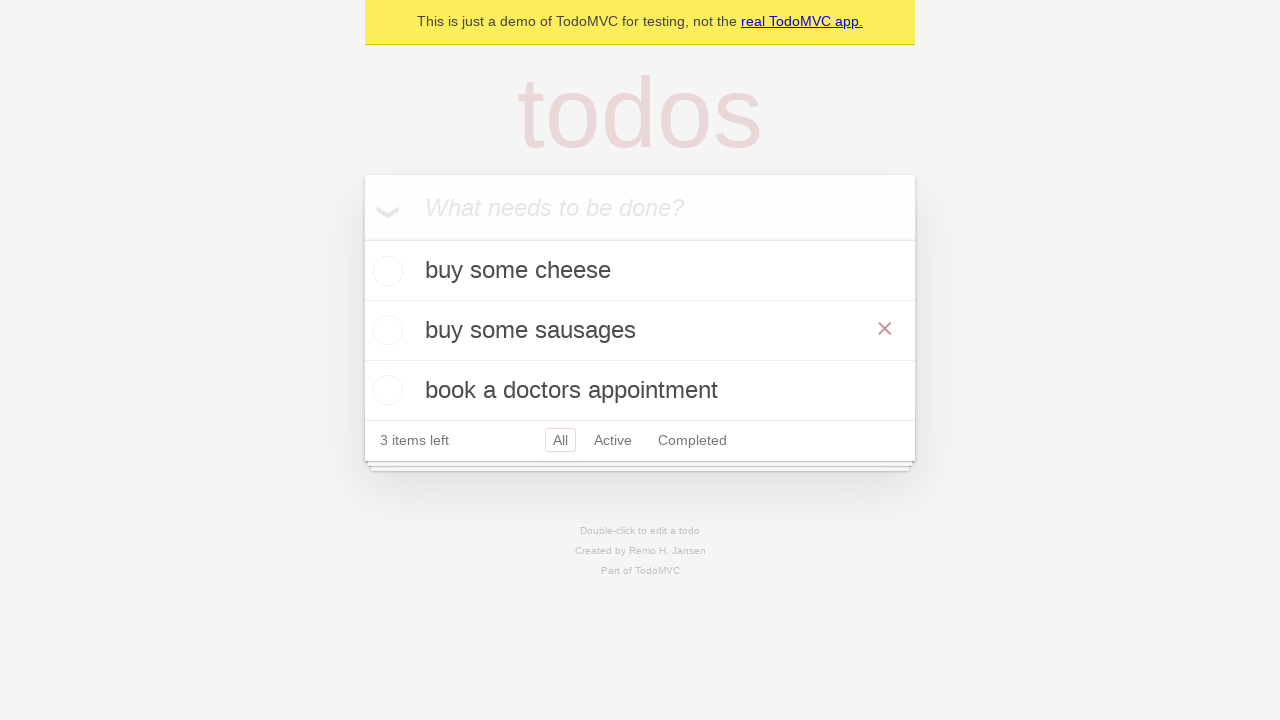

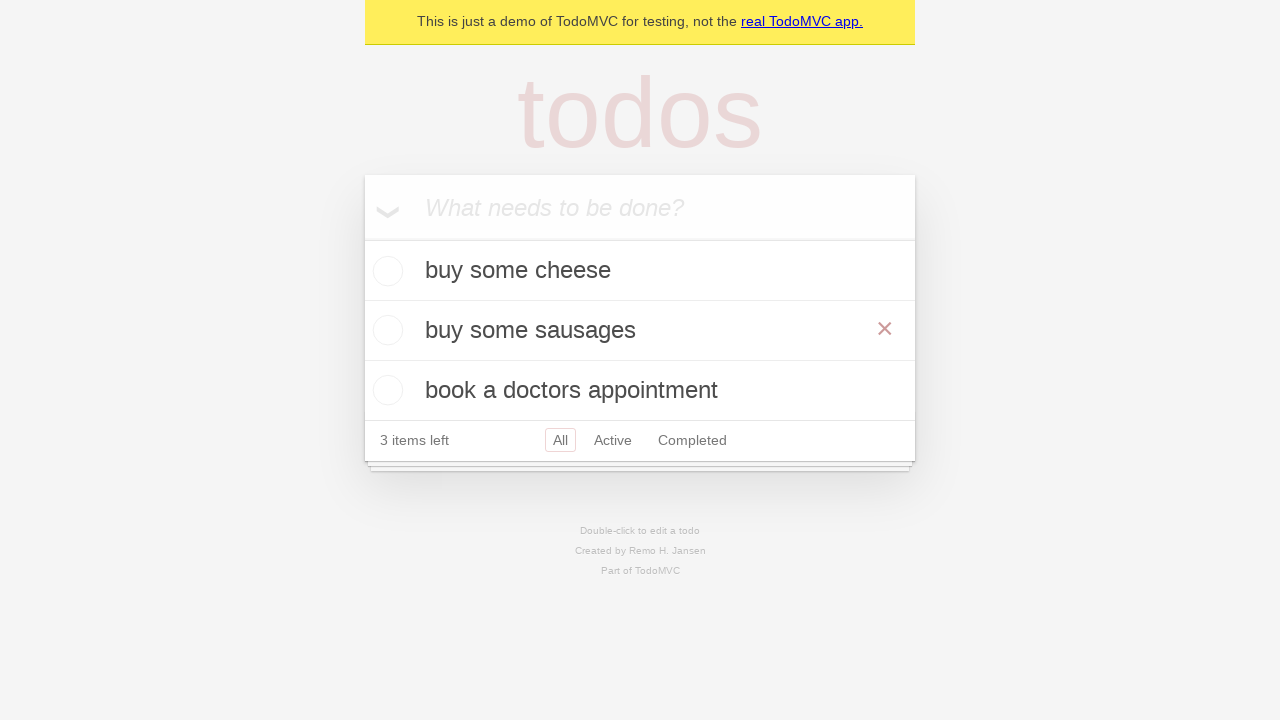